Tests drag and drop functionality on the jQuery UI droppable demo page by switching to an iframe and dragging an element onto a drop target

Starting URL: https://jqueryui.com/droppable/

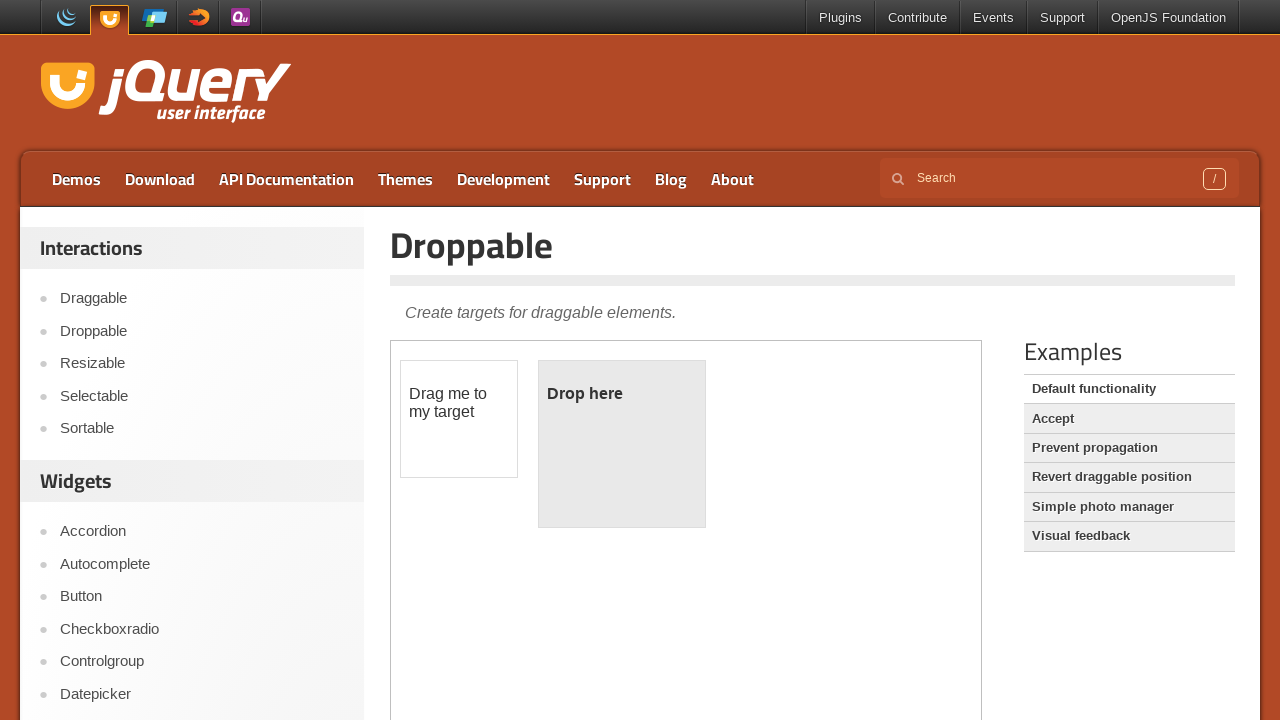

Navigated to jQuery UI droppable demo page
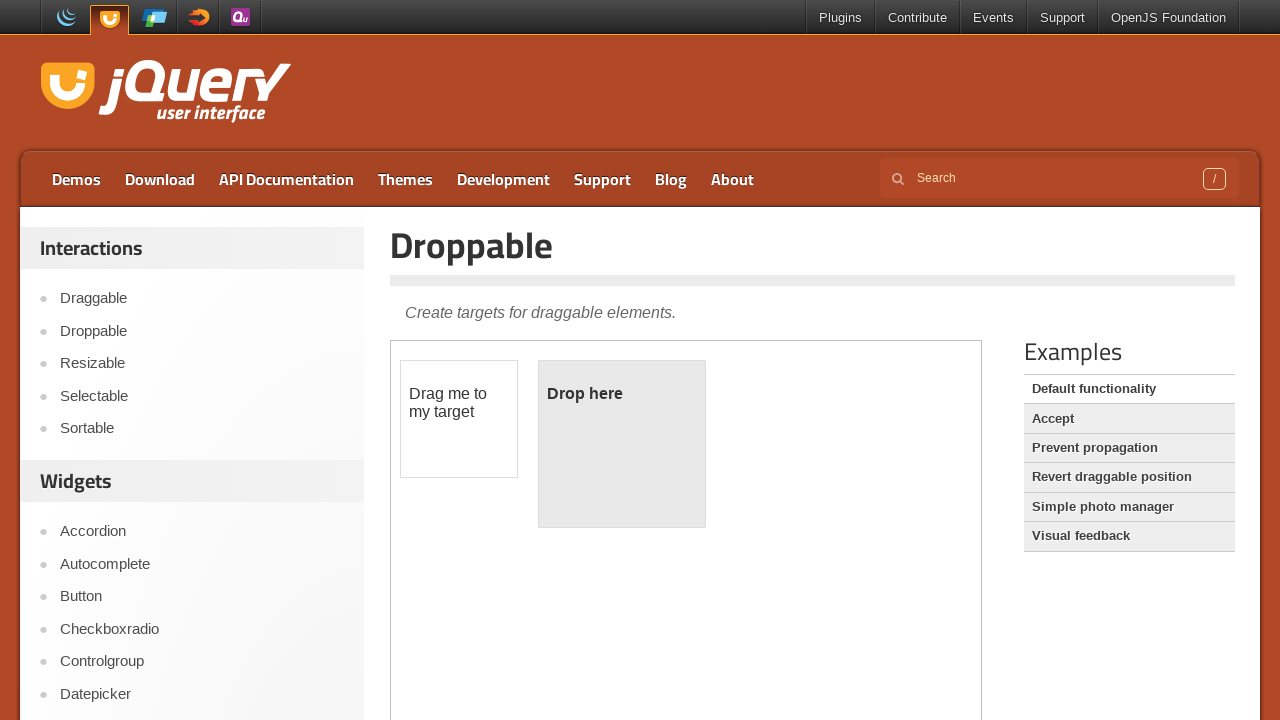

Located demo iframe
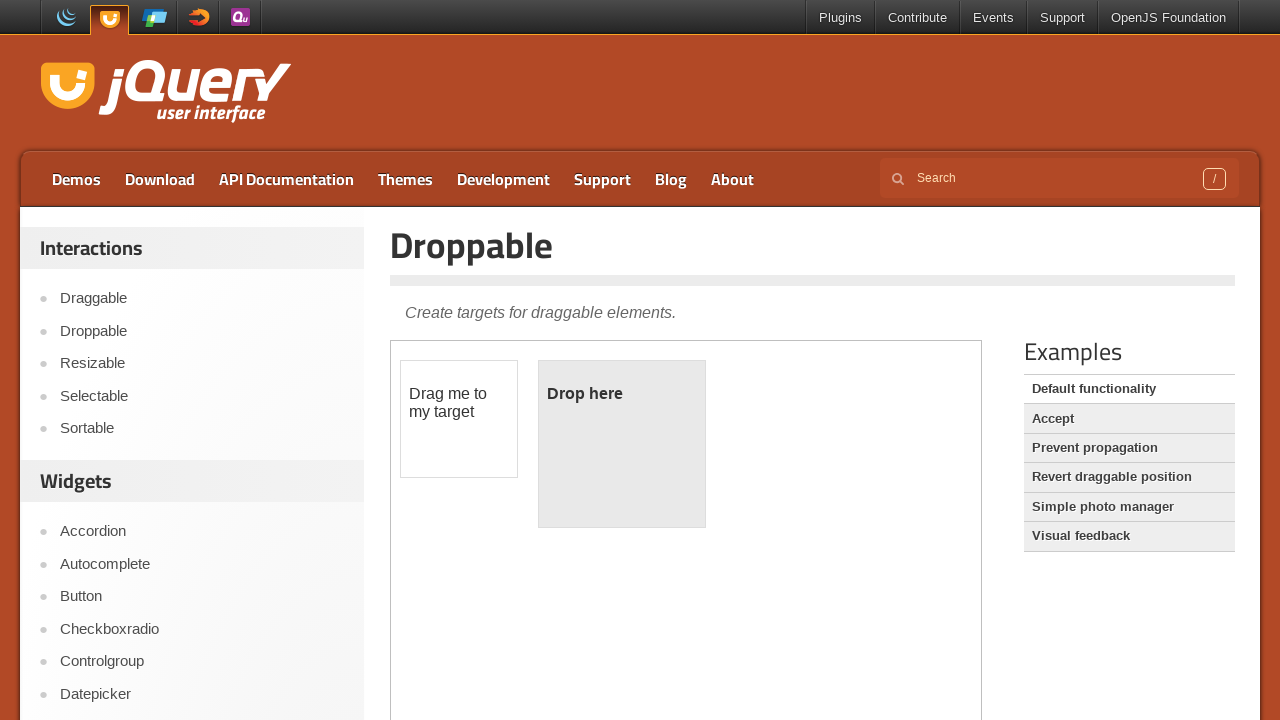

Located draggable element in iframe
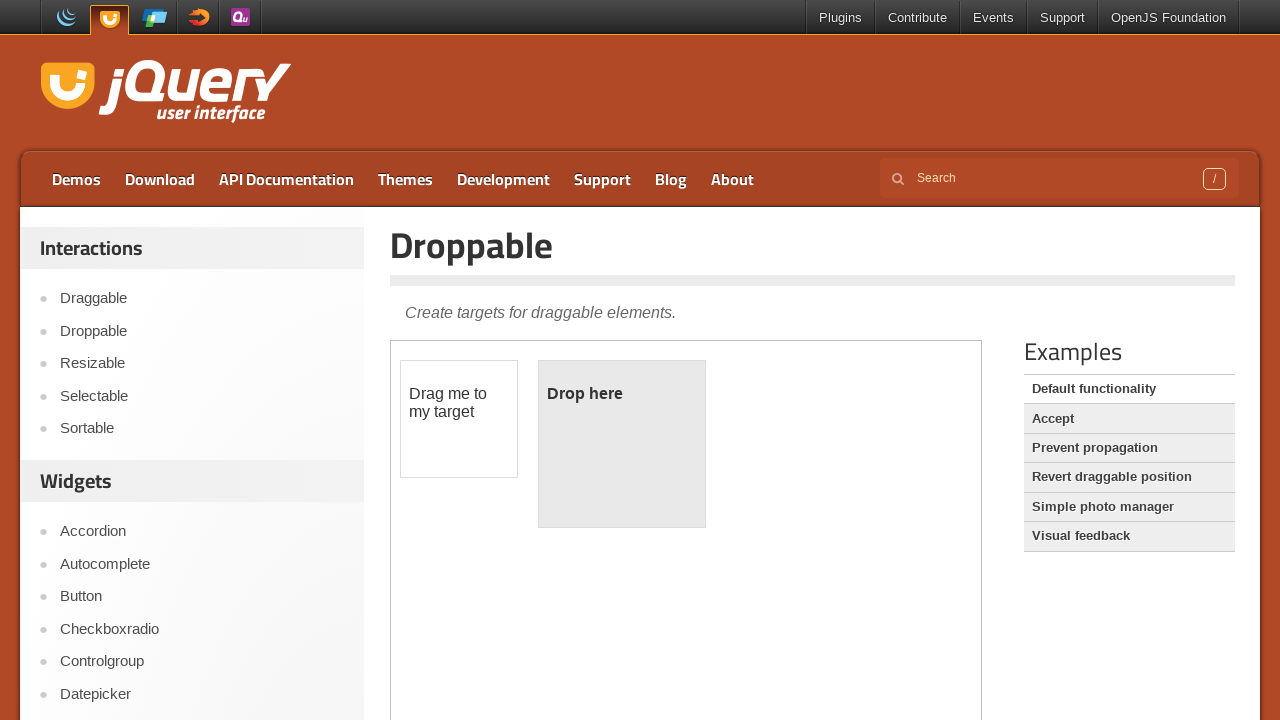

Located droppable target in iframe
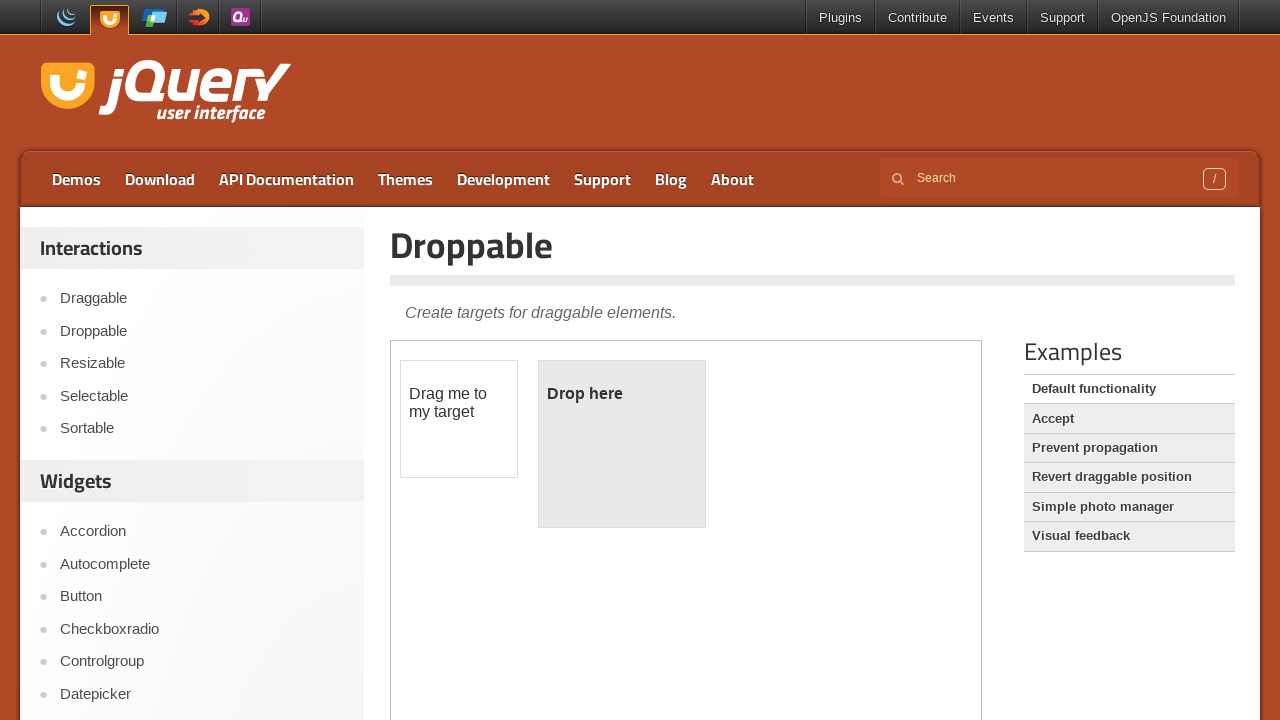

Dragged draggable element onto droppable target at (622, 444)
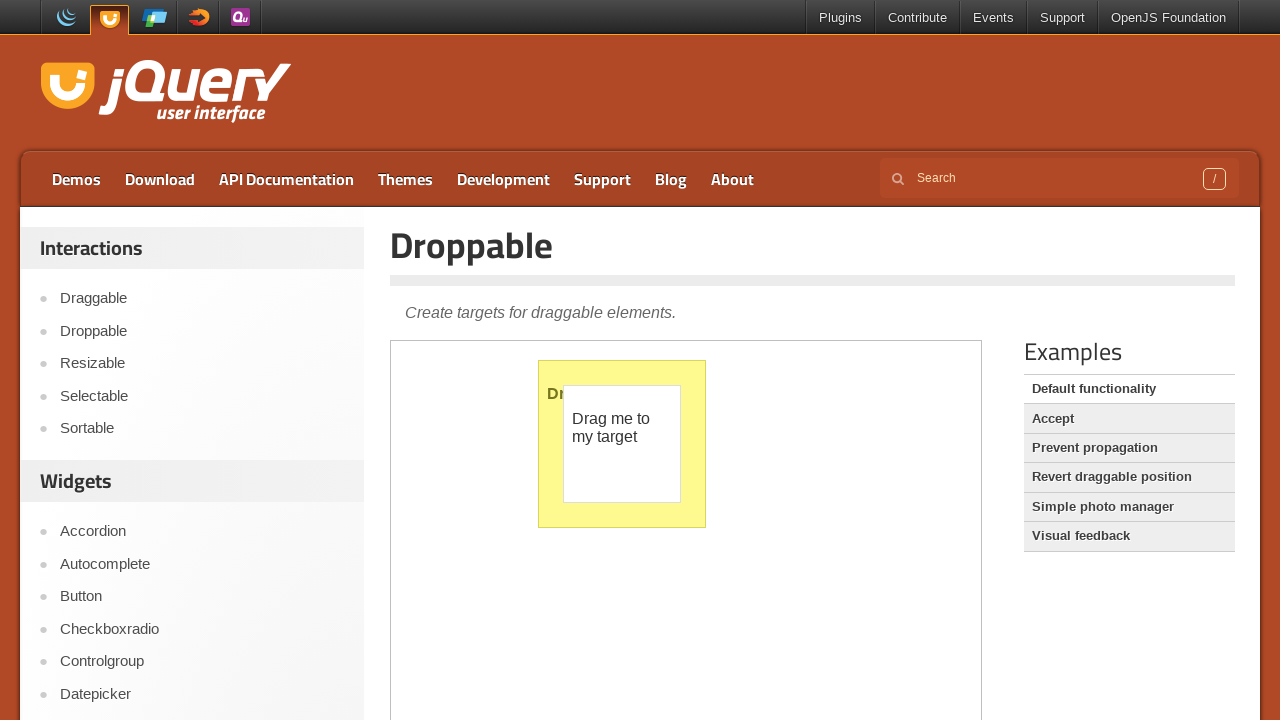

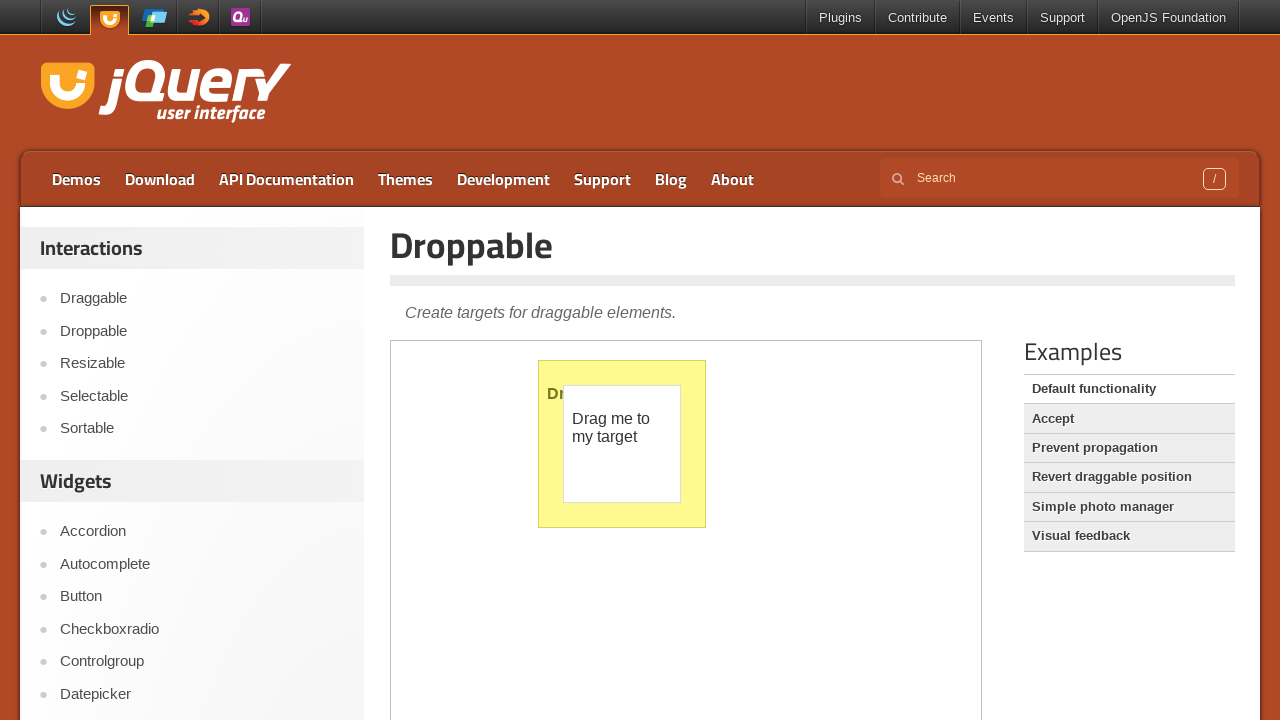